Navigates to anhtester.com homepage and clicks on the "Website Testing" section link

Starting URL: https://anhtester.com

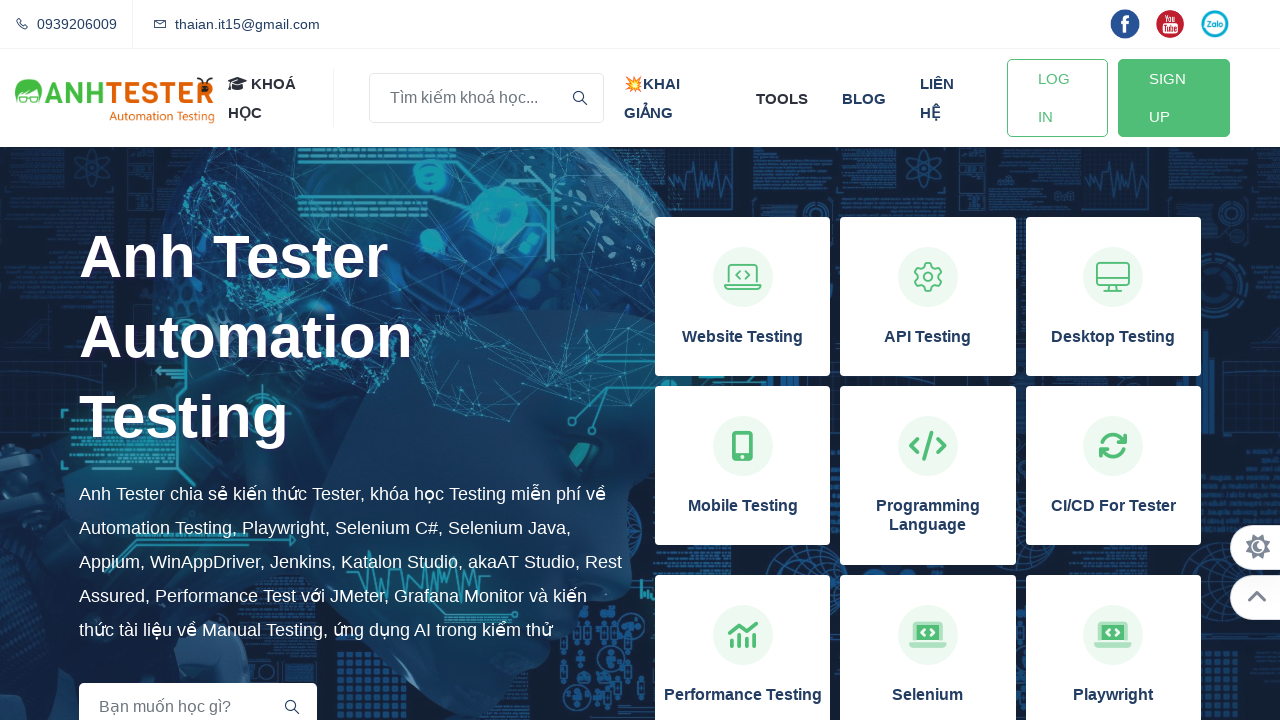

Navigated to anhtester.com homepage
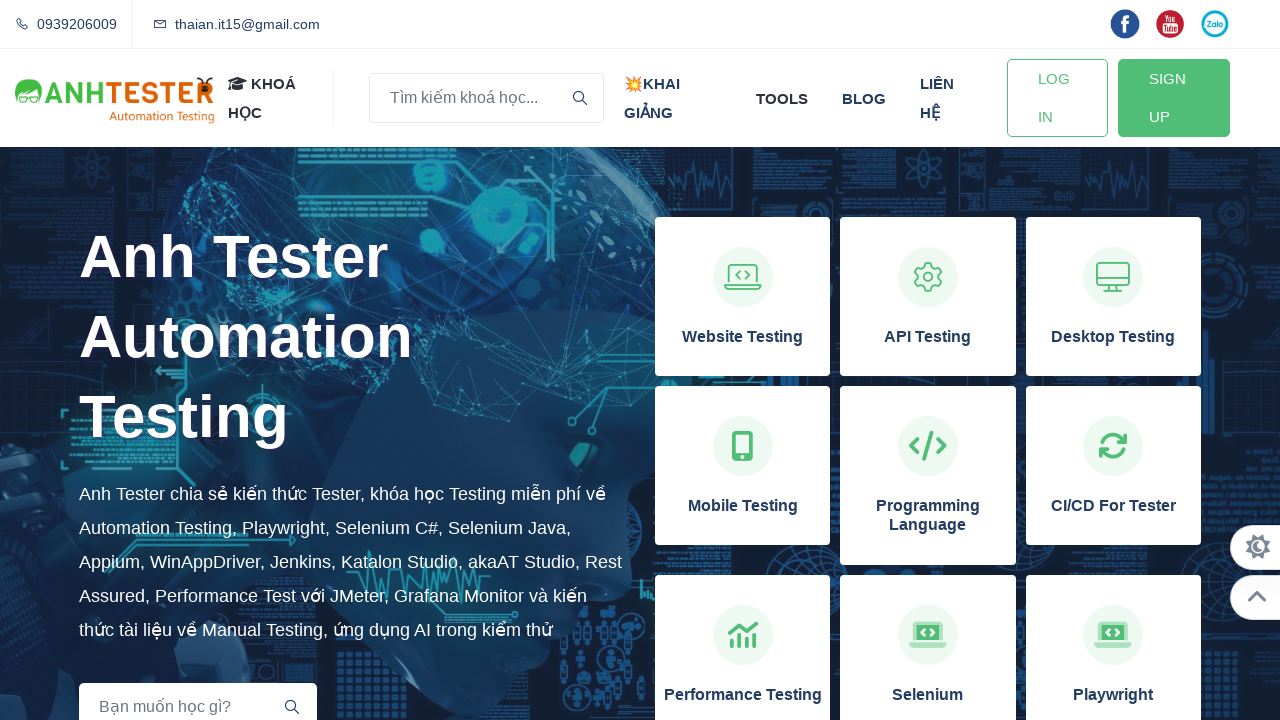

Clicked on the Website Testing section link at (743, 337) on xpath=//h3[normalize-space()='Website Testing']
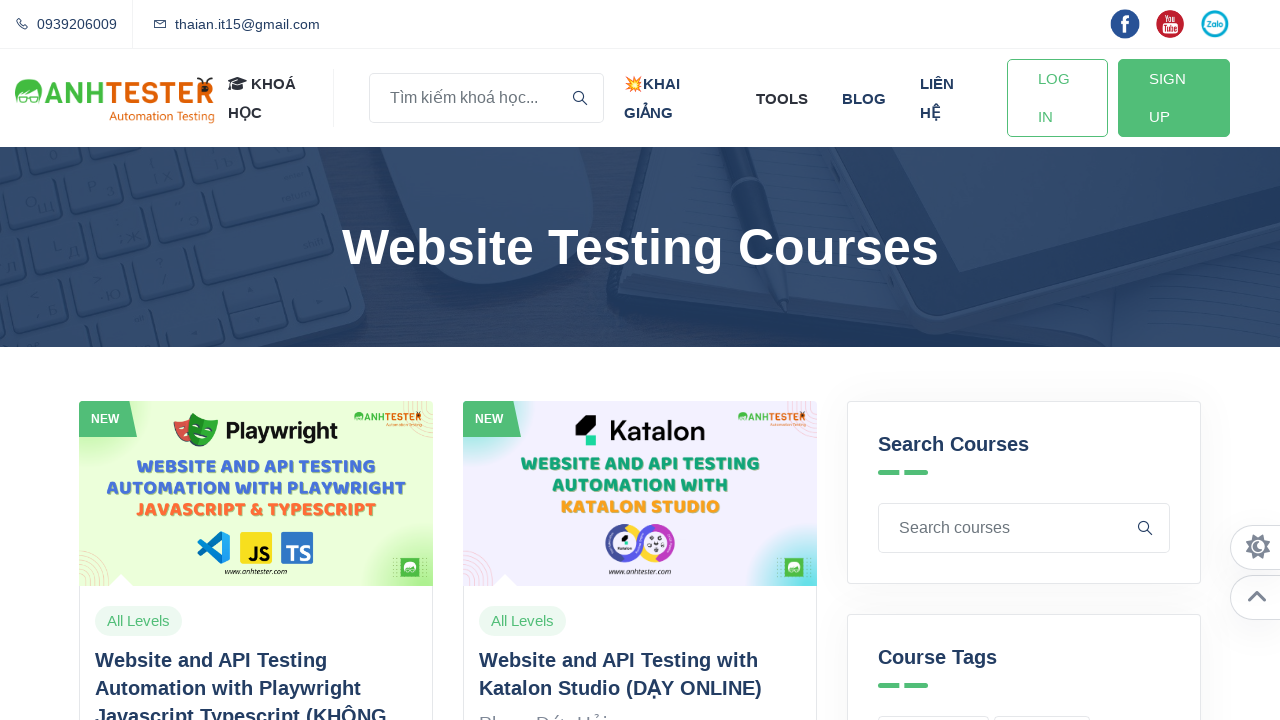

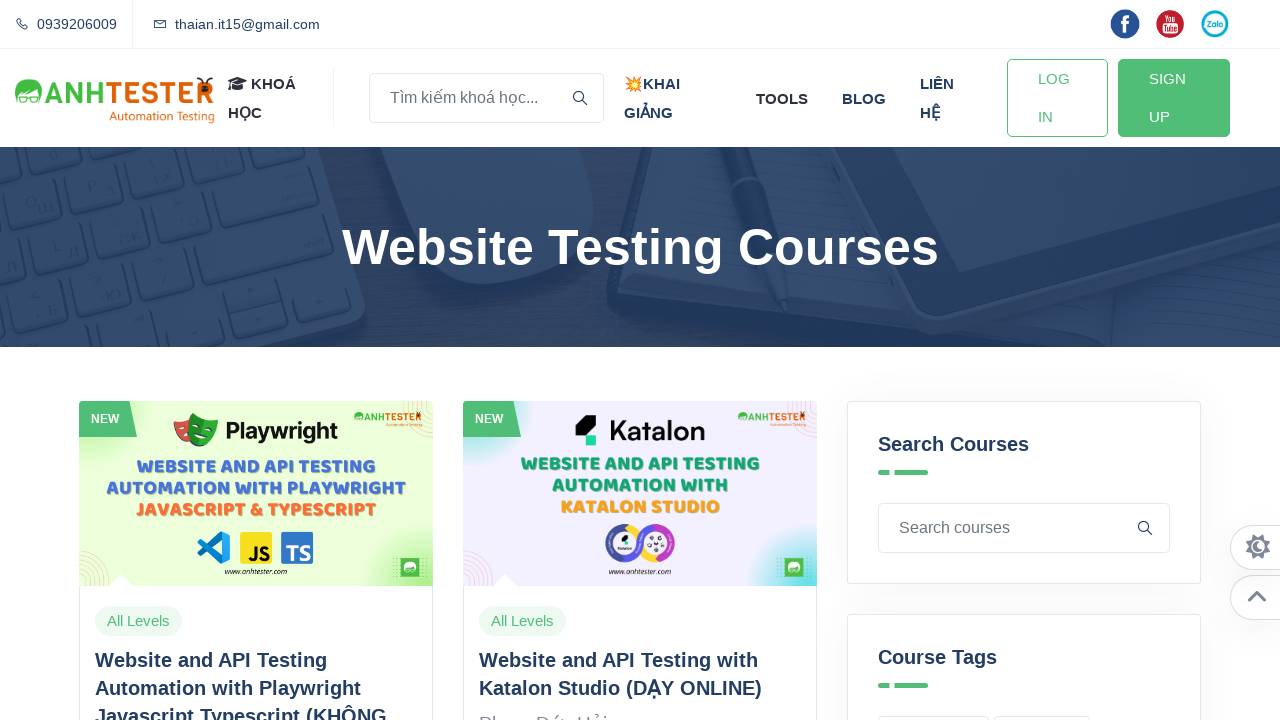